Tests drag and drop functionality by dragging an element from a source location to a target droppable area using mouse movements

Starting URL: https://jqueryui.com/resources/demos/droppable/default.html

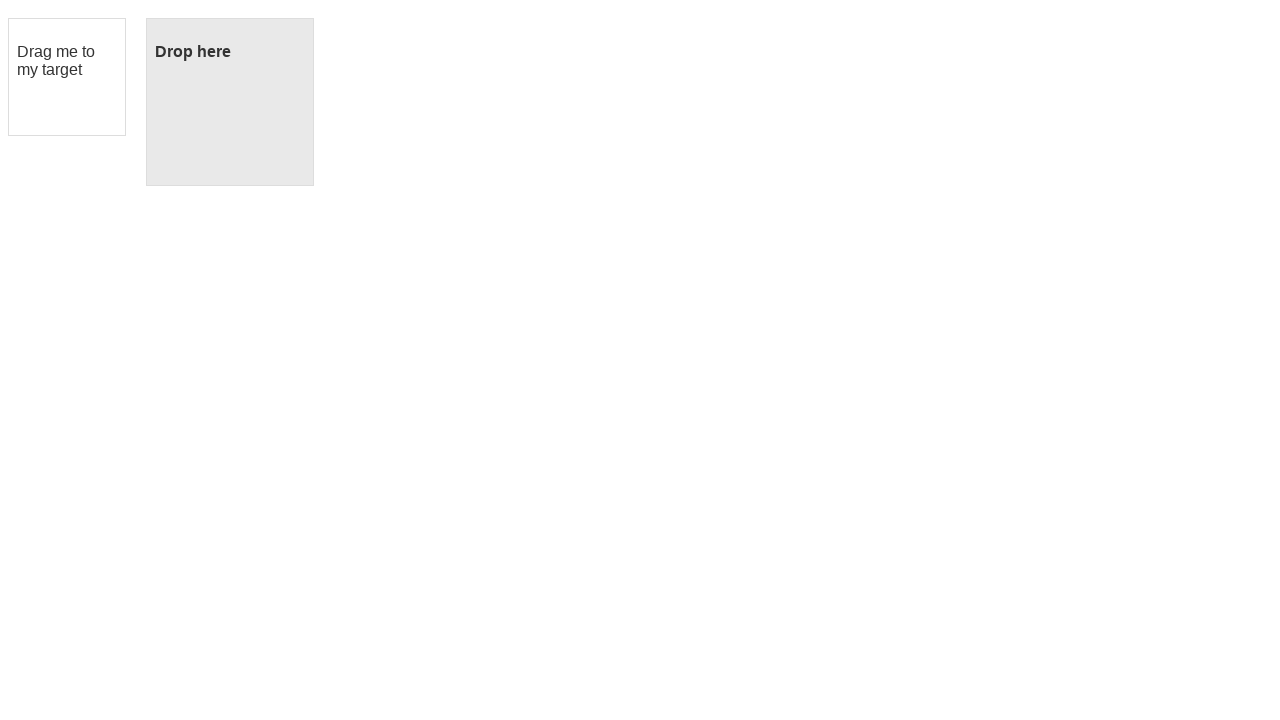

Located draggable source element
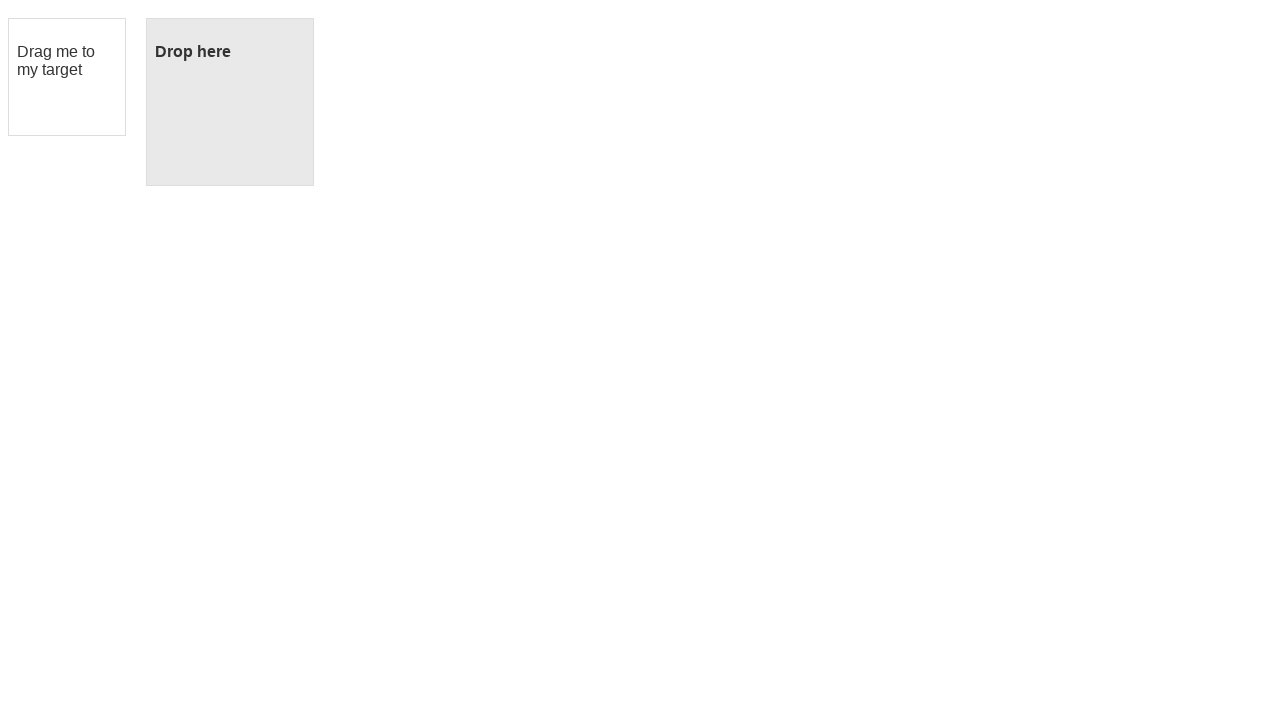

Located droppable target element
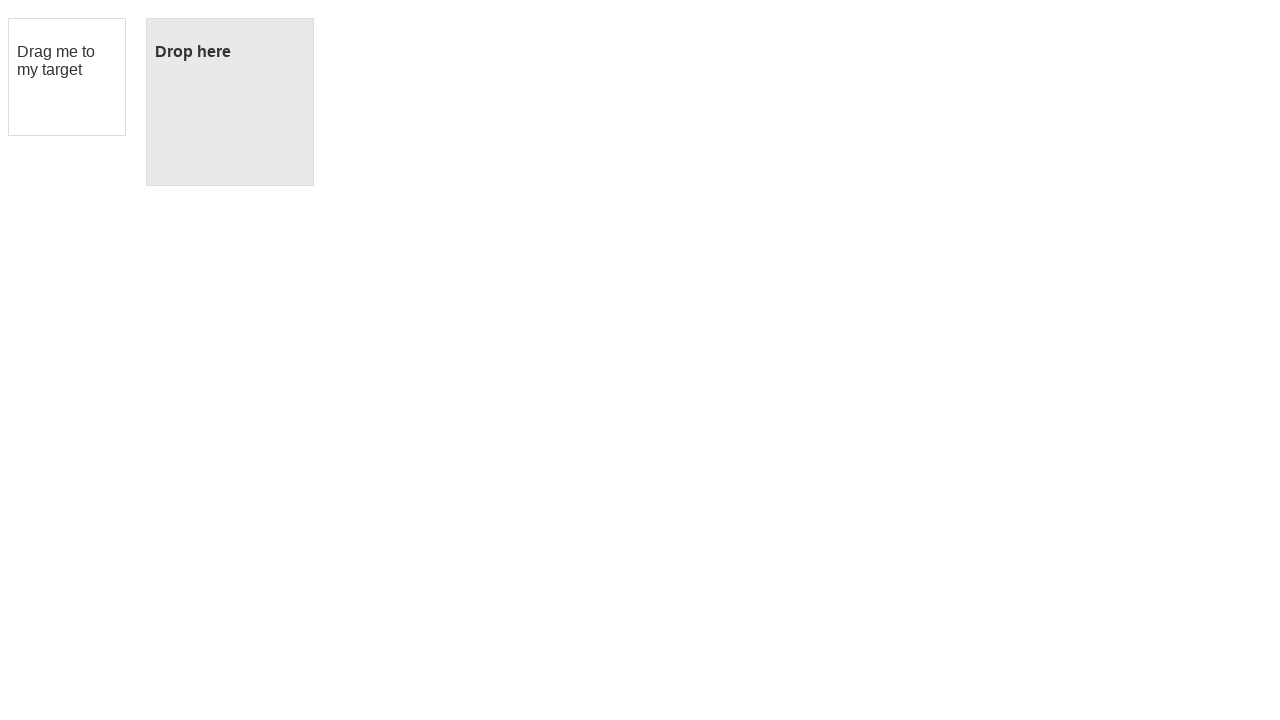

Retrieved bounding box for source element
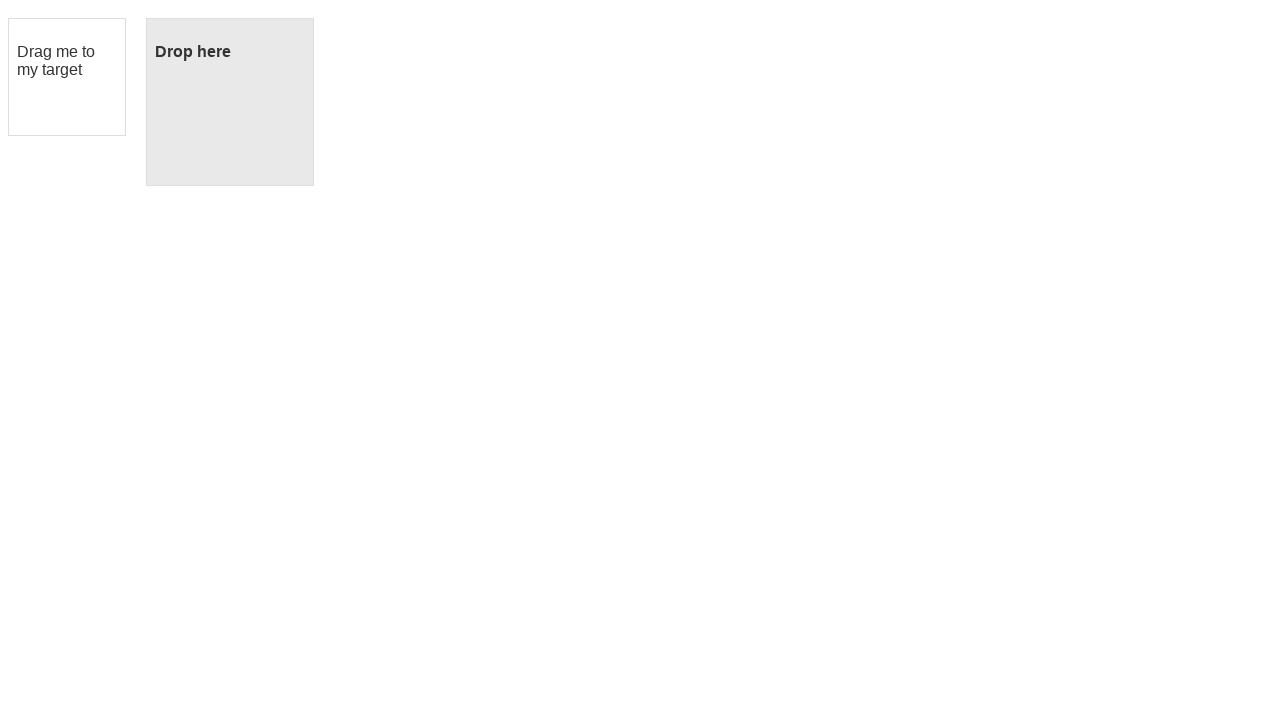

Retrieved bounding box for target element
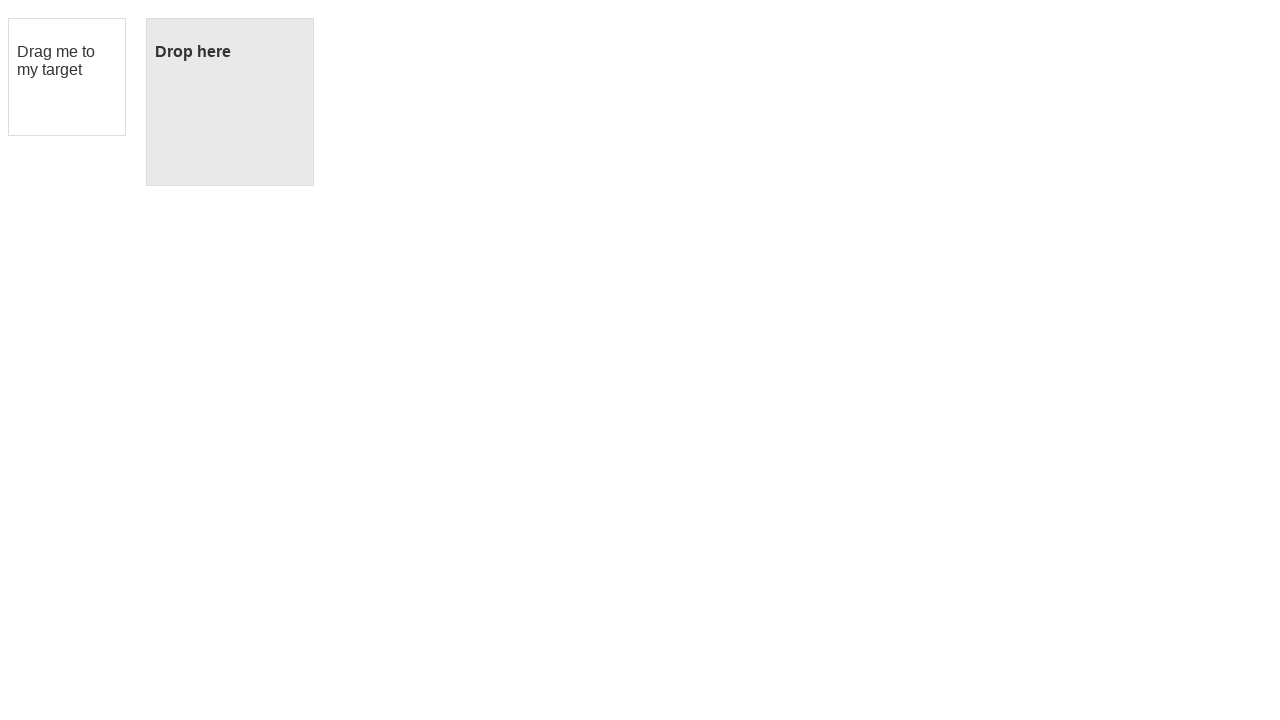

Moved mouse to center of draggable element at (67, 77)
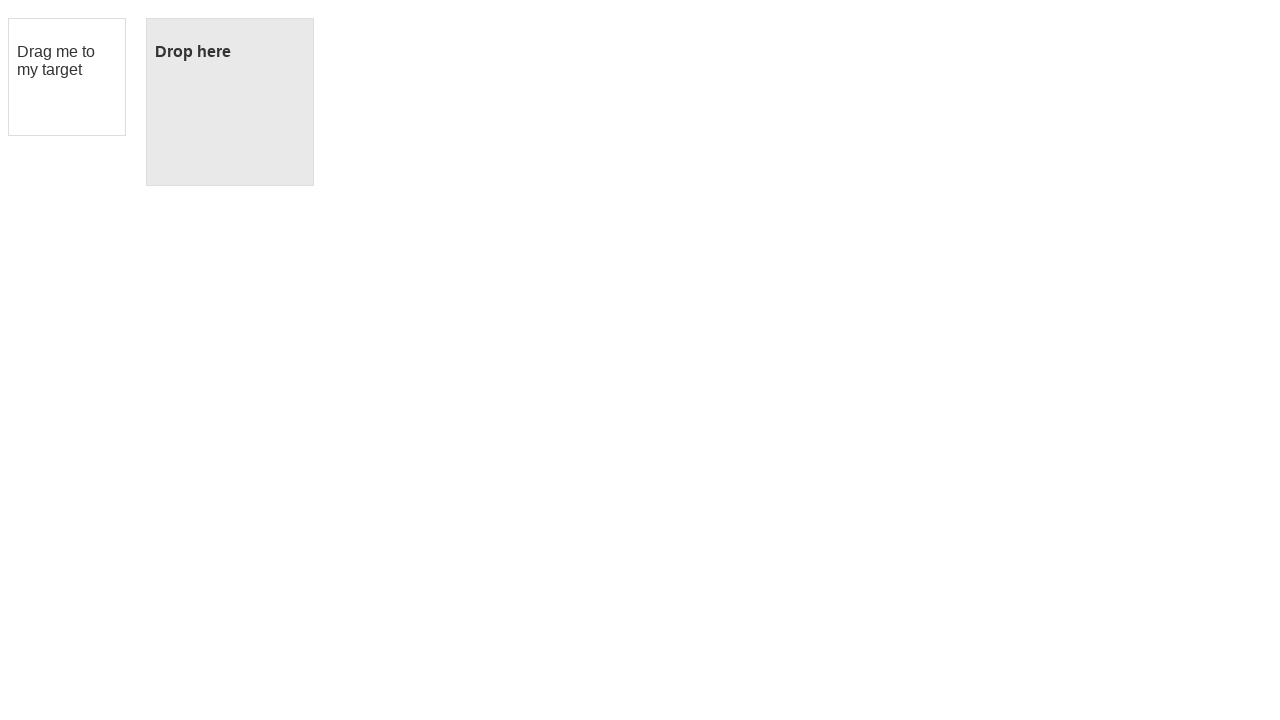

Pressed mouse button down on draggable element at (67, 77)
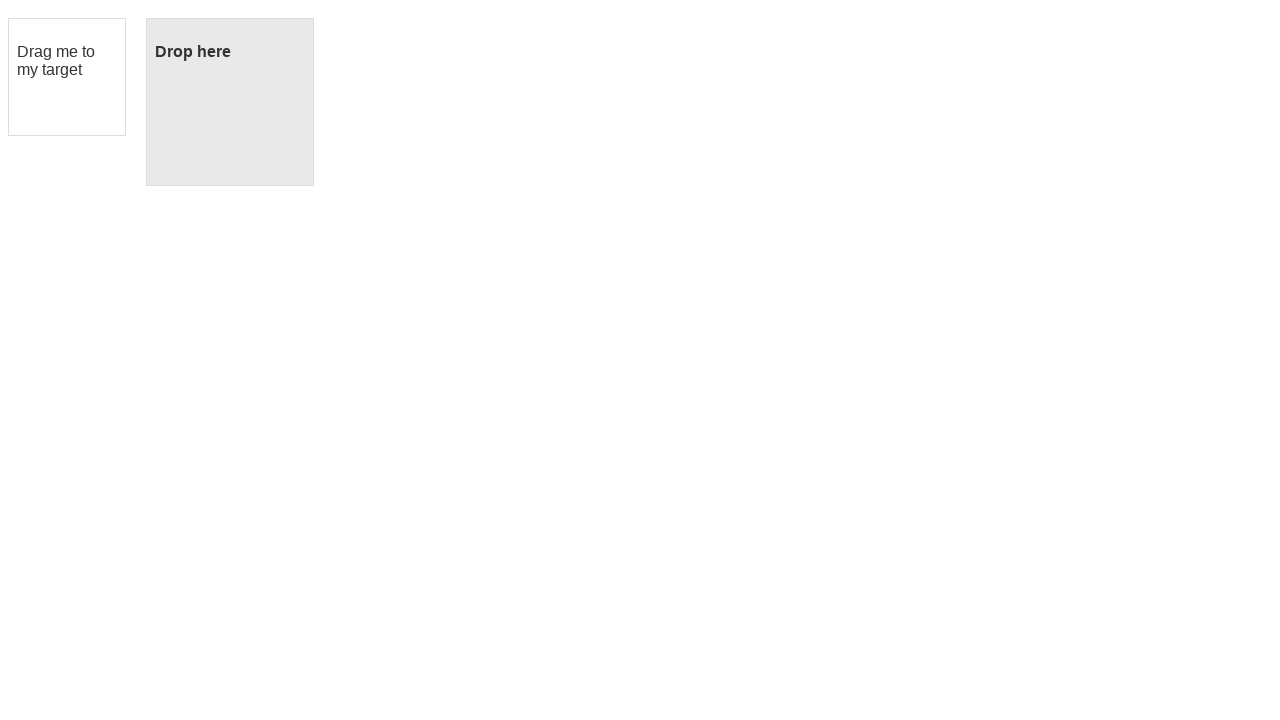

Moved mouse to center of droppable target element at (230, 102)
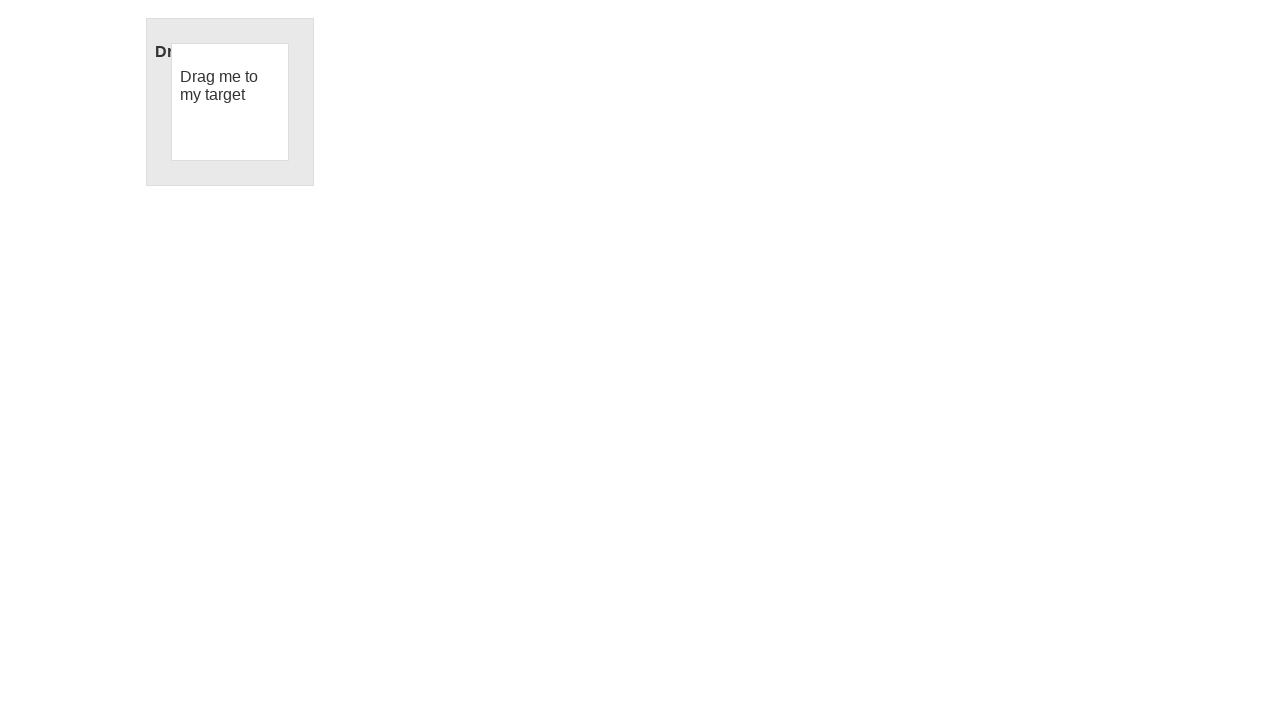

Released mouse button to complete drag and drop at (230, 102)
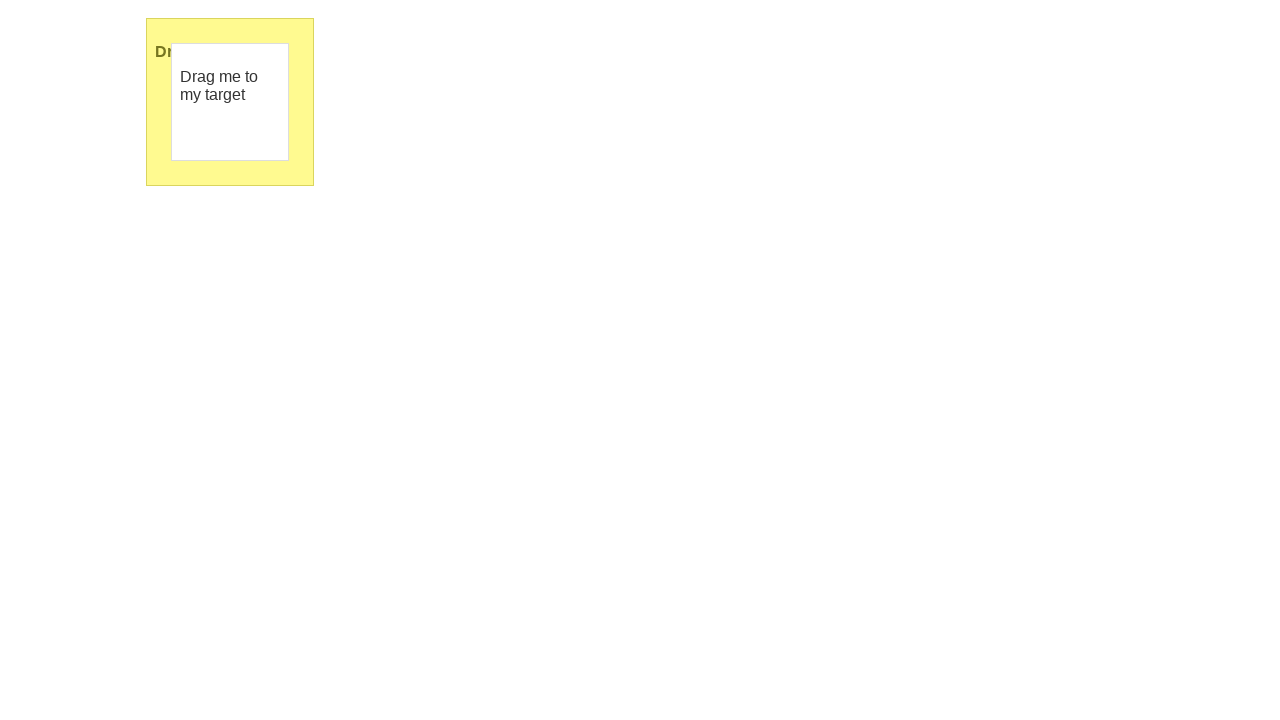

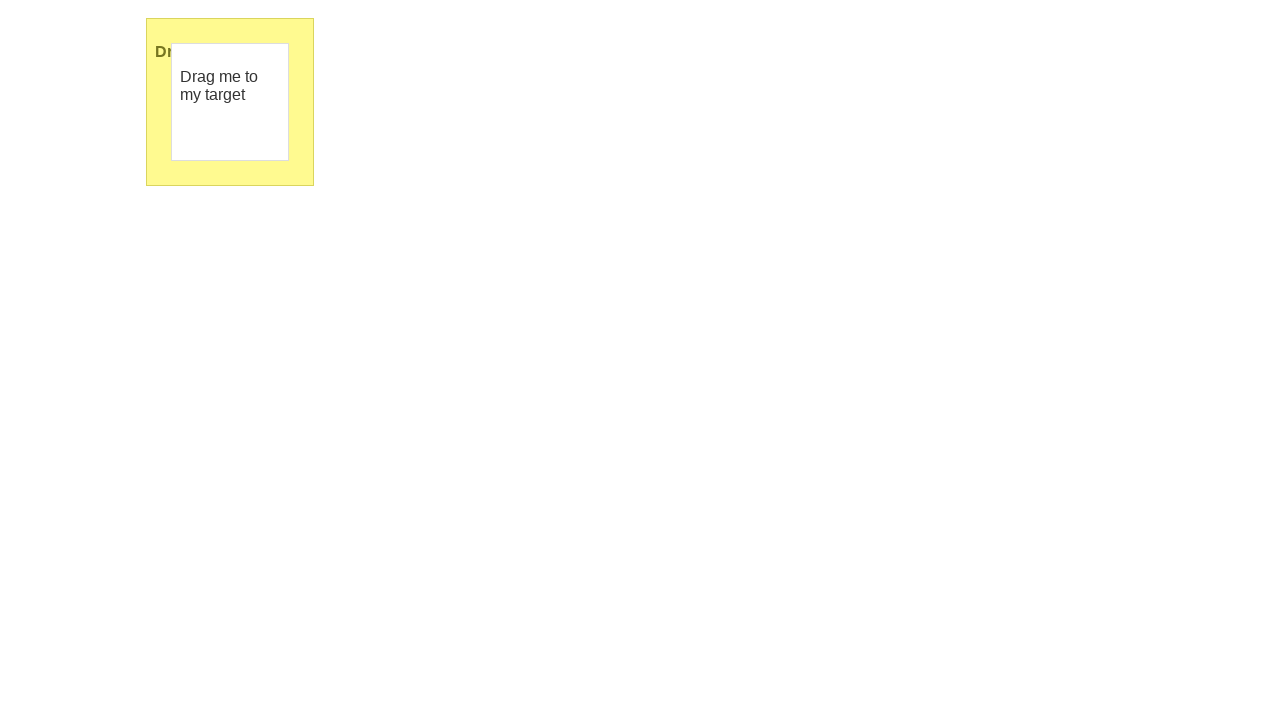